Checks if the Gallery menu item is visible and counts the total menu items

Starting URL: https://the-internet.herokuapp.com/disappearing_elements

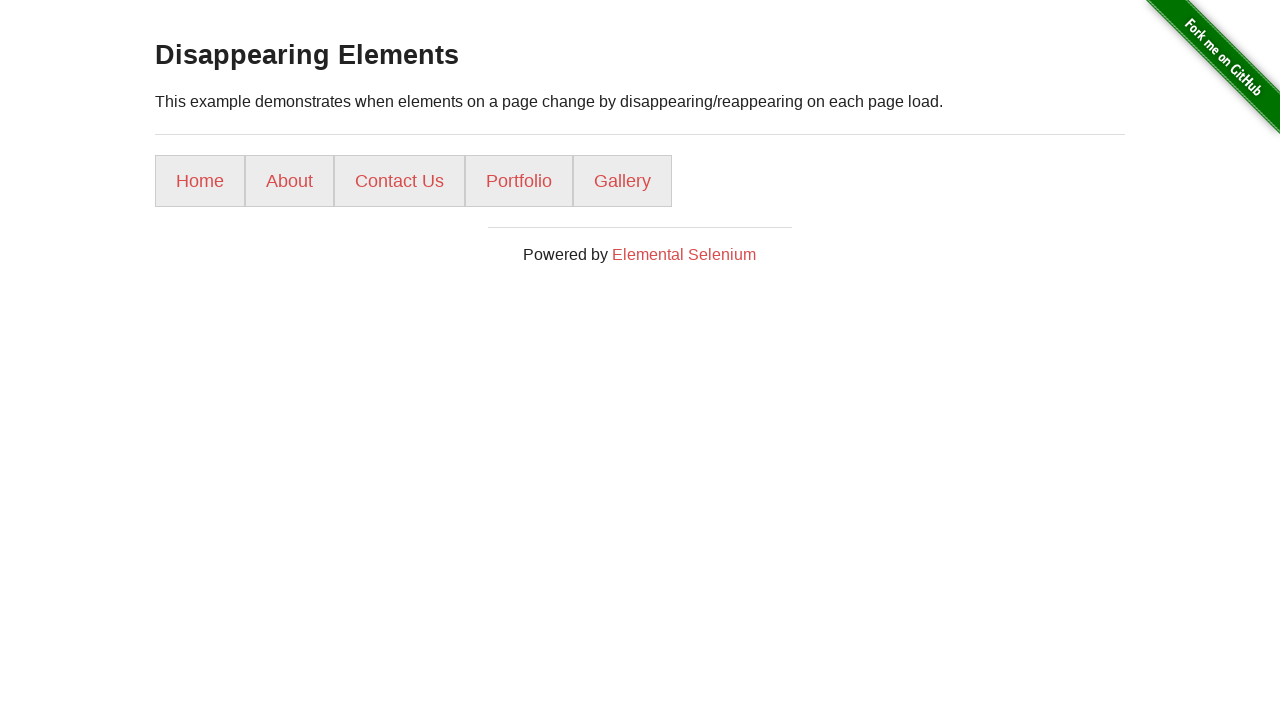

Navigated to the disappearing elements test page
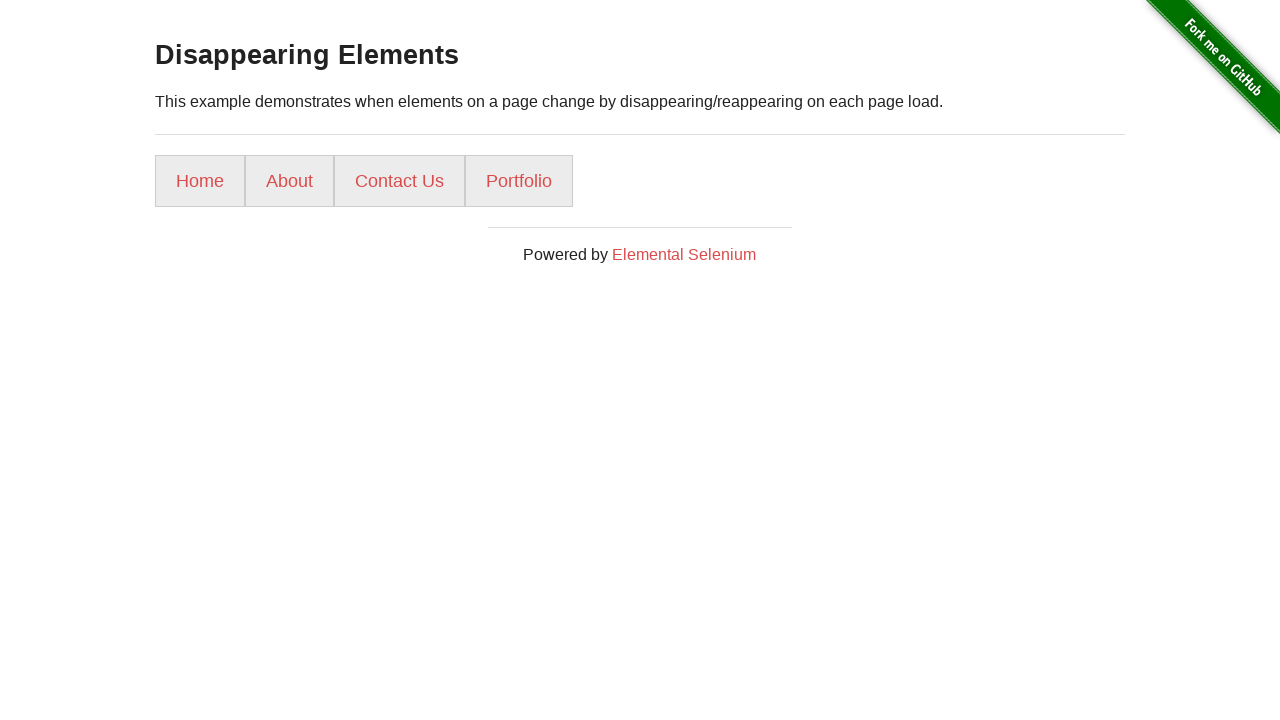

Located all menu items in the list
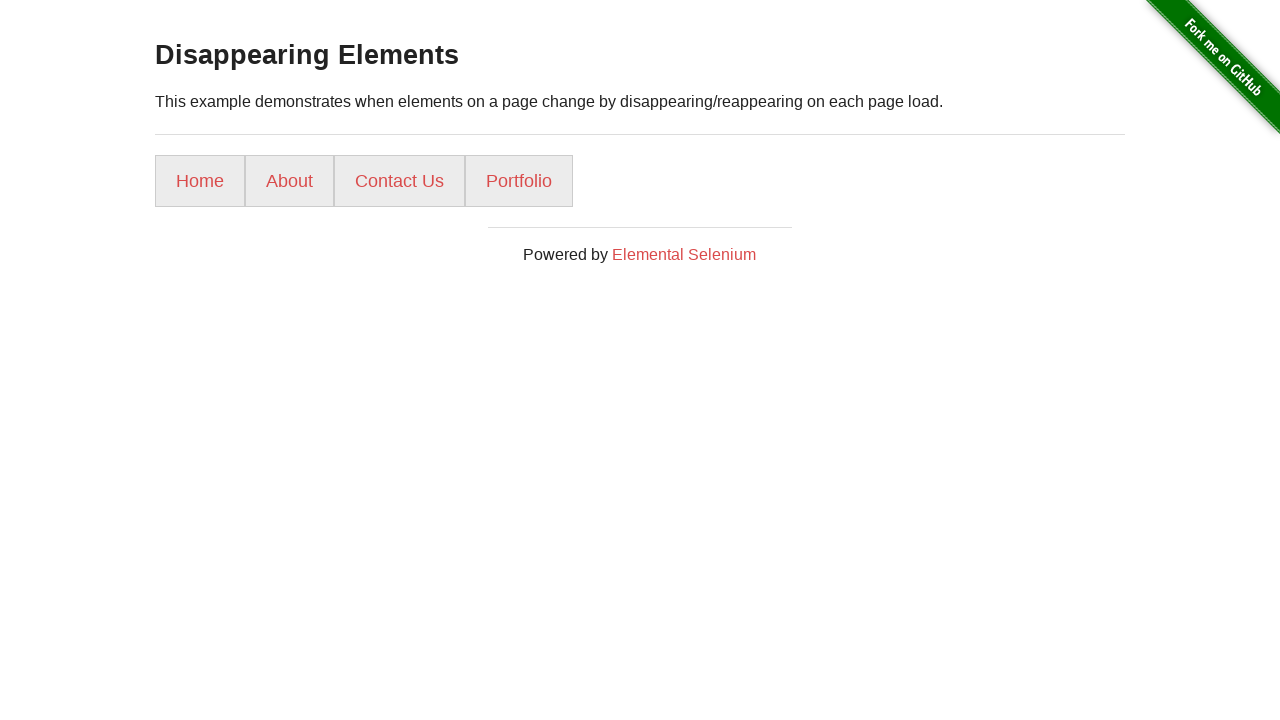

Searched for Gallery menu item
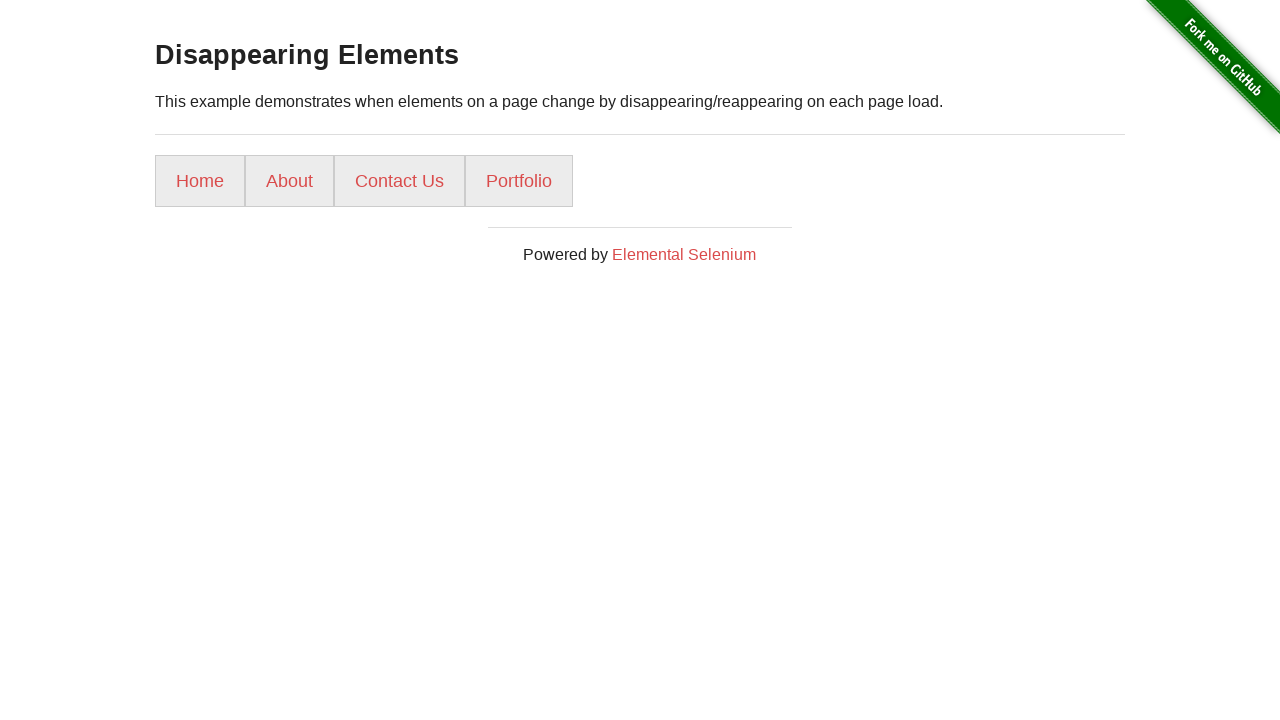

Gallery element is not present, found 4 menu items instead
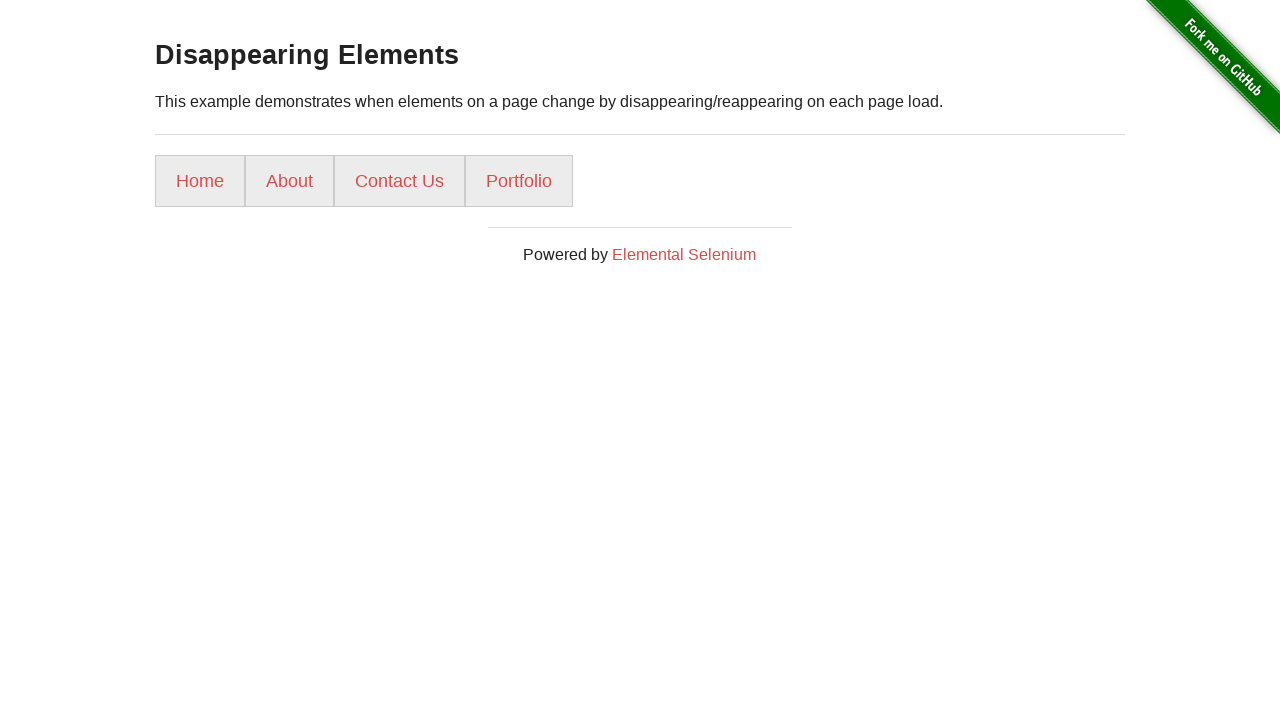

Asserted that there are 4 menu items when Gallery is missing
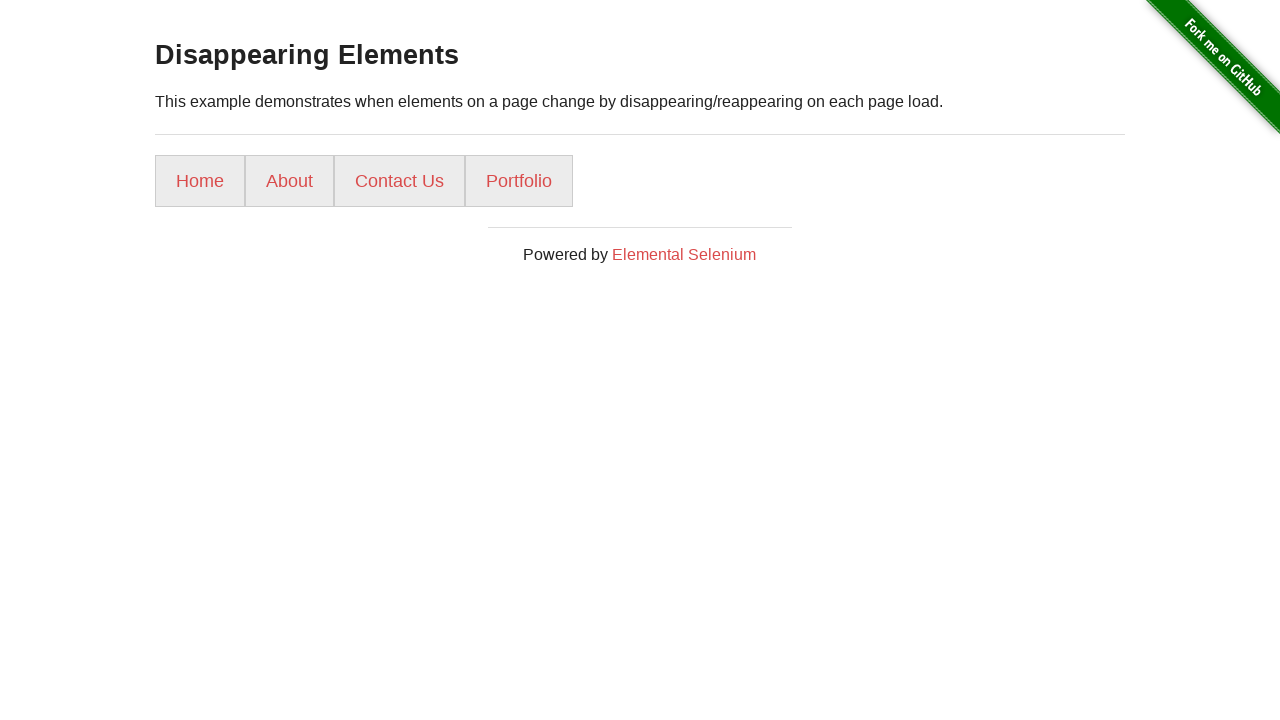

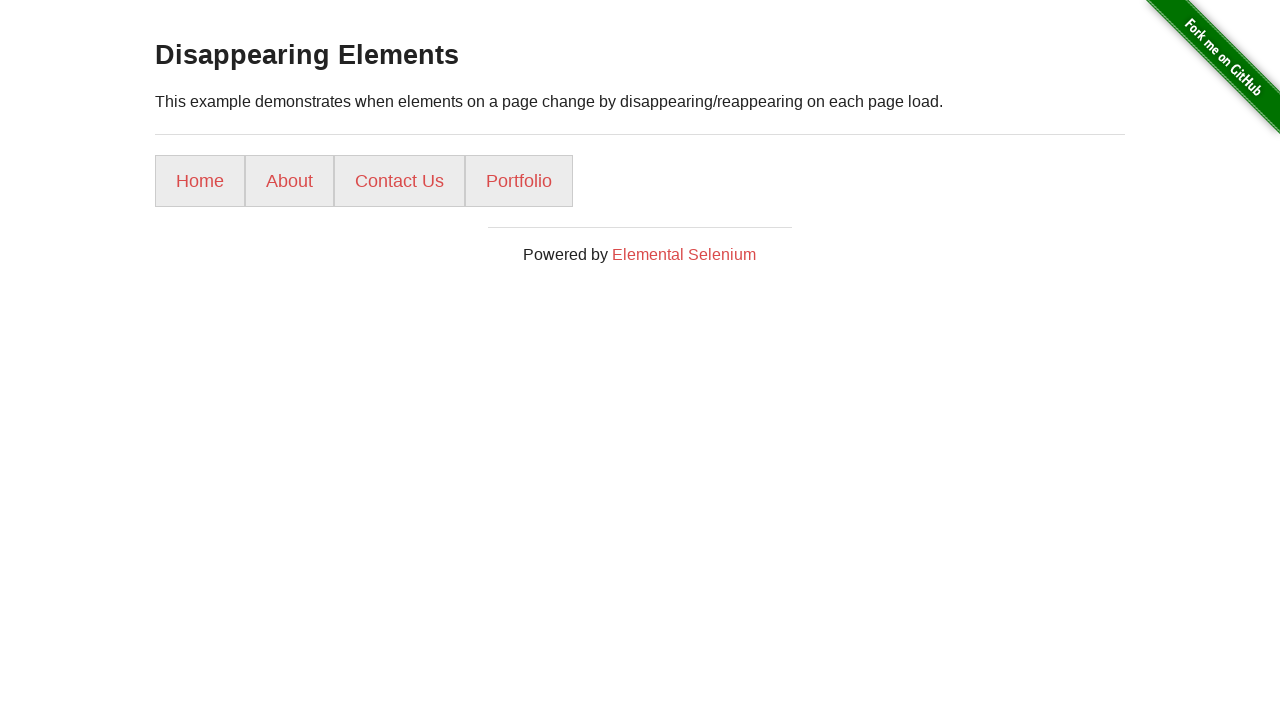